Gets the page source and verifies it contains expected text

Starting URL: https://www.csdn.net/

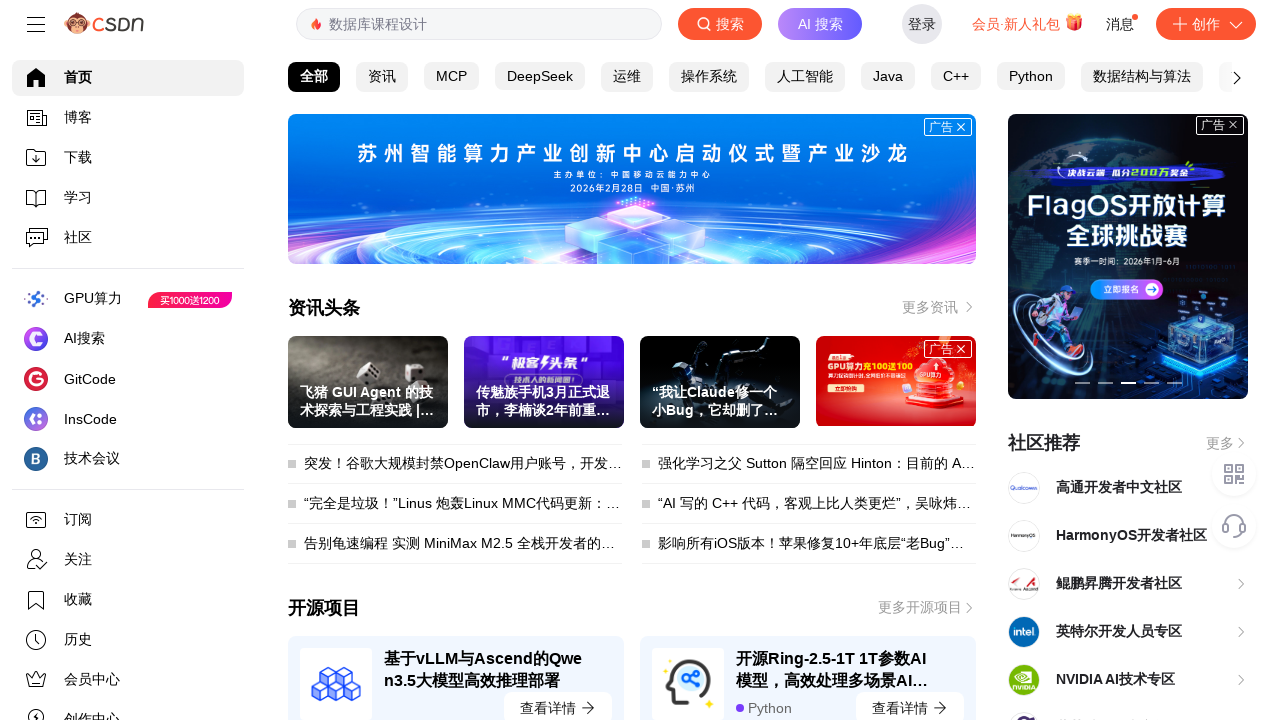

Retrieved page source content
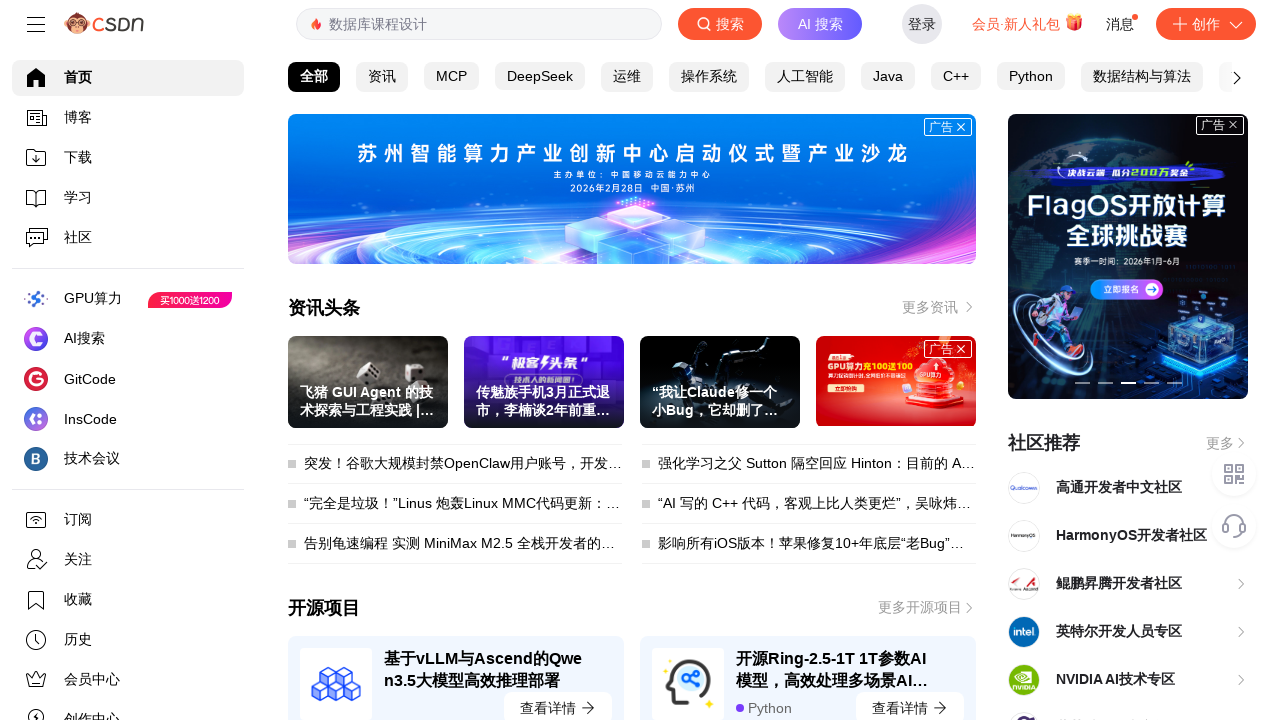

Verified page contains expected text '专业开发者社区'
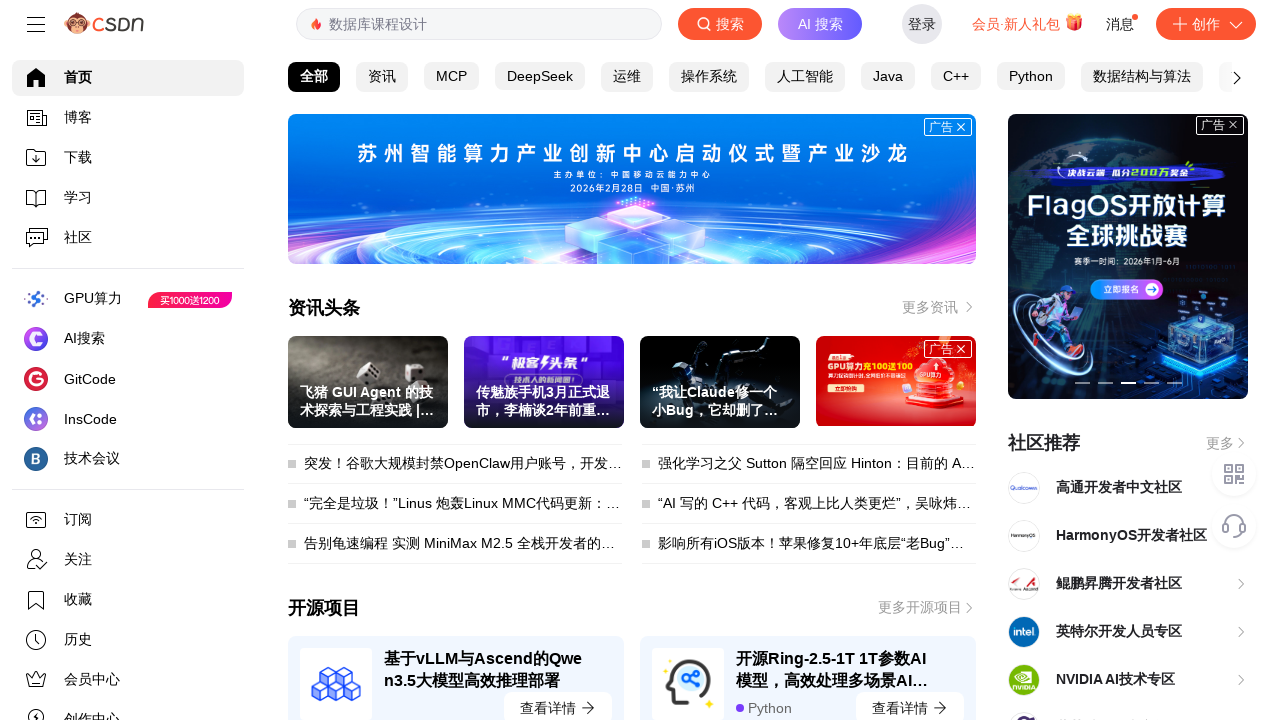

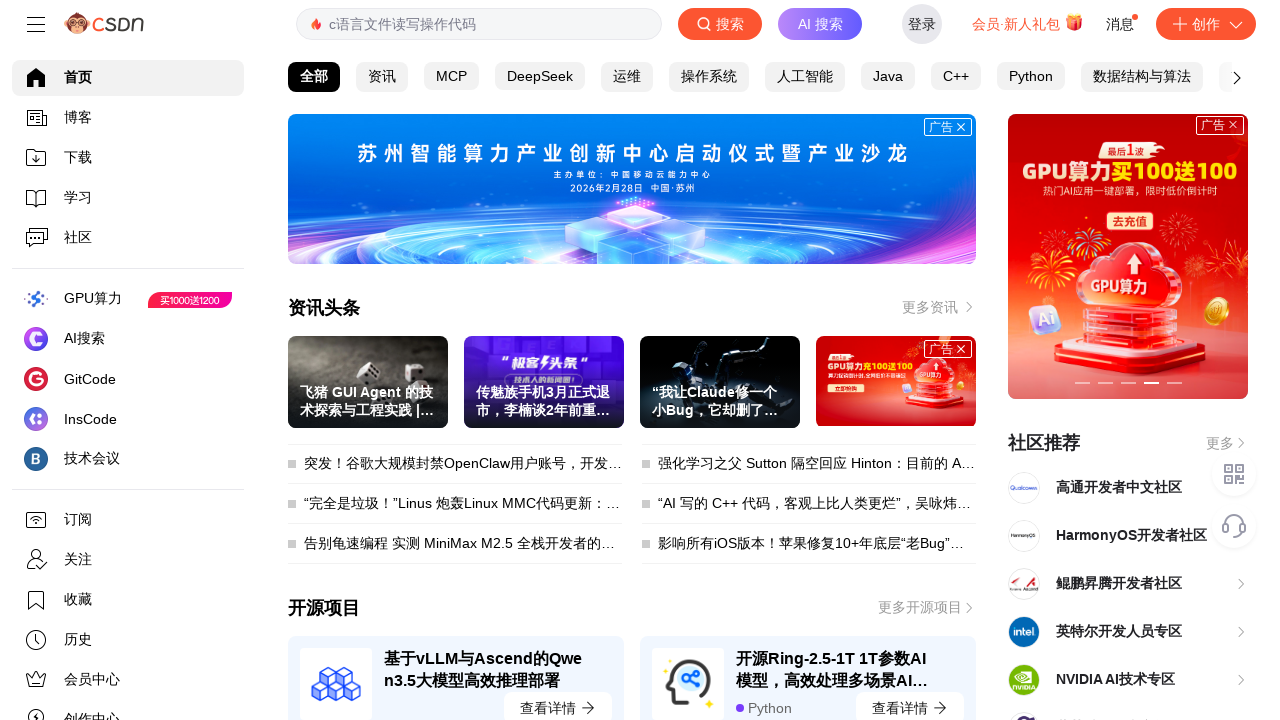